Tests wait functionality by clicking a button and waiting for an element to become visible

Starting URL: https://www.leafground.com/waits.xhtml

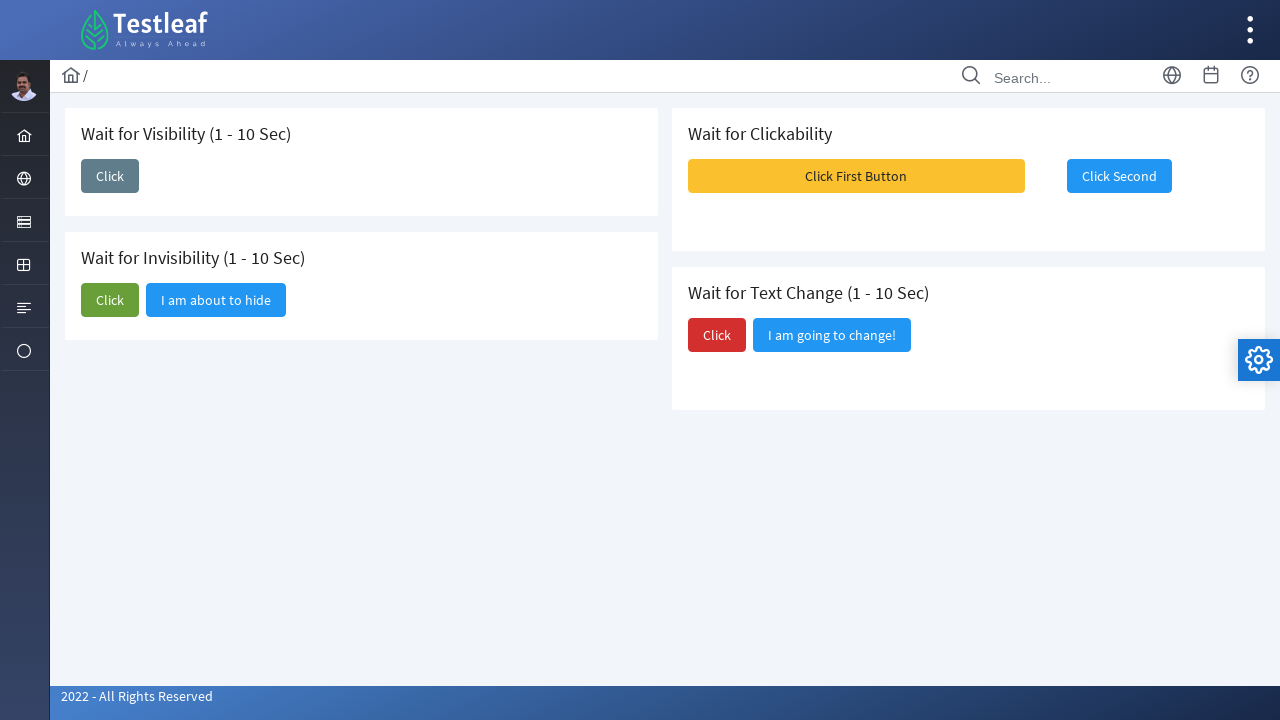

Clicked button to trigger element visibility at (110, 176) on xpath=//span[@class='ui-button-text ui-c']
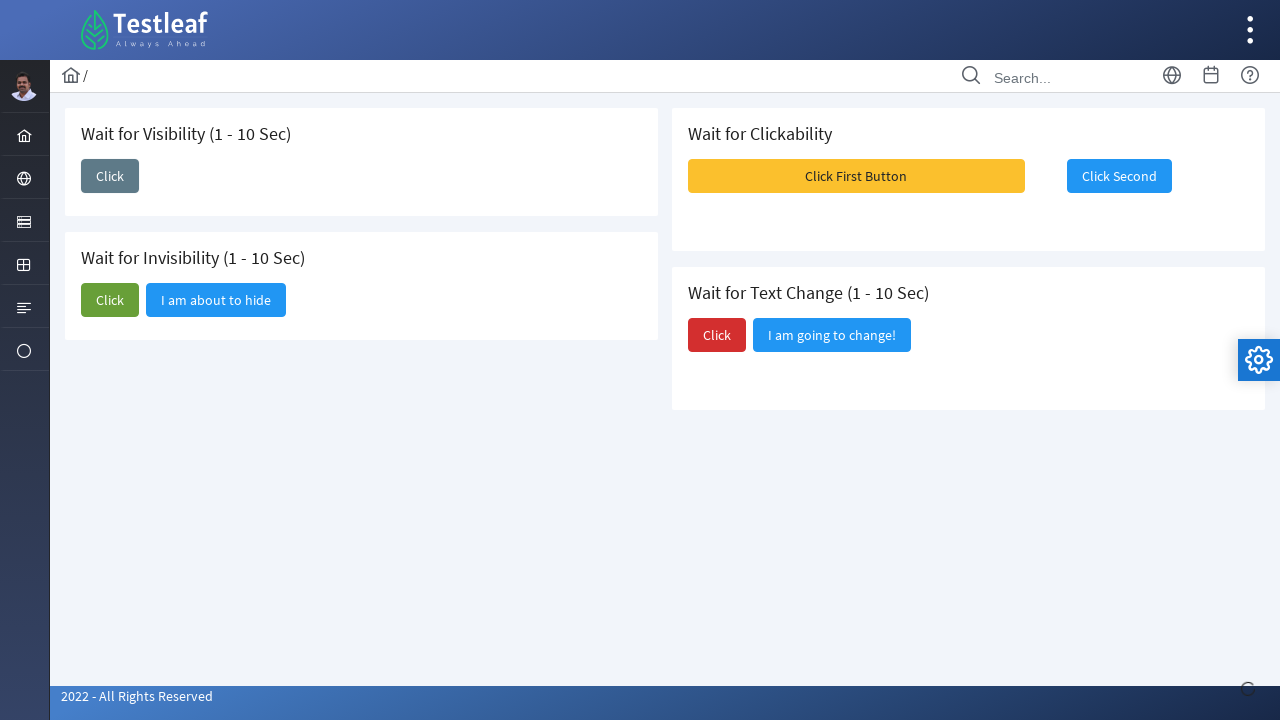

Waited for 'I am here' element to become visible
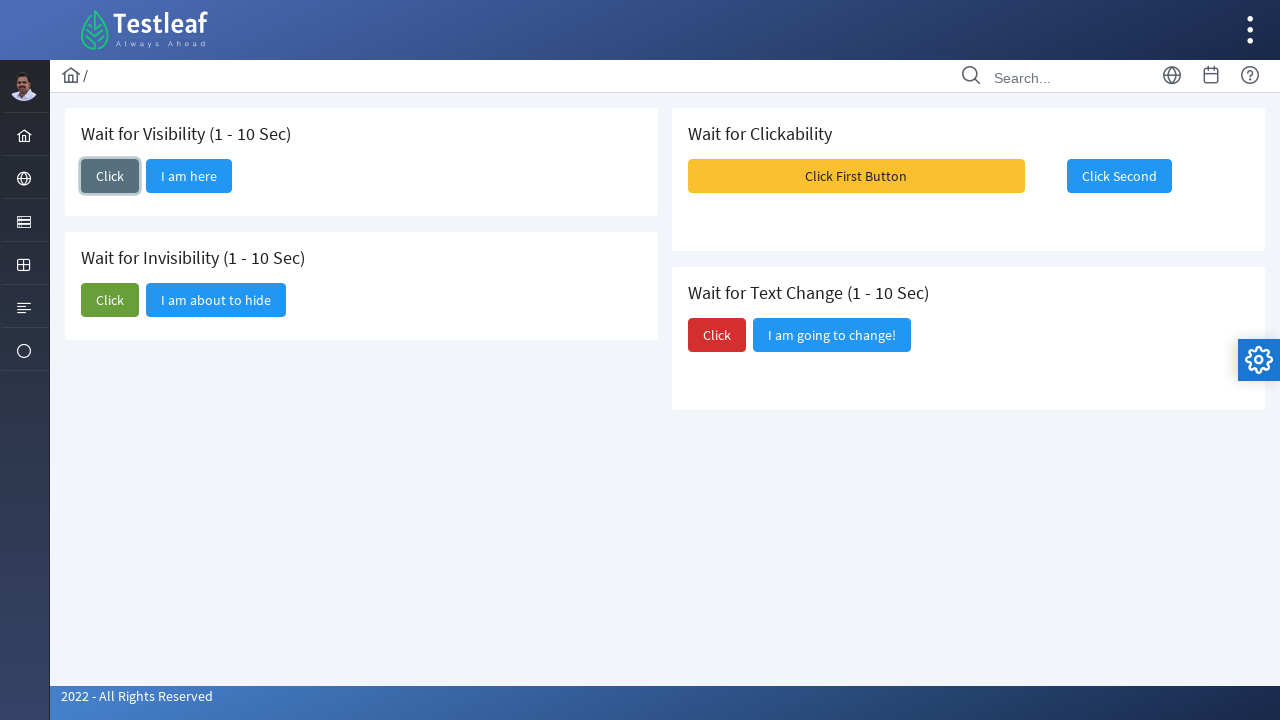

Located the 'I am here' element
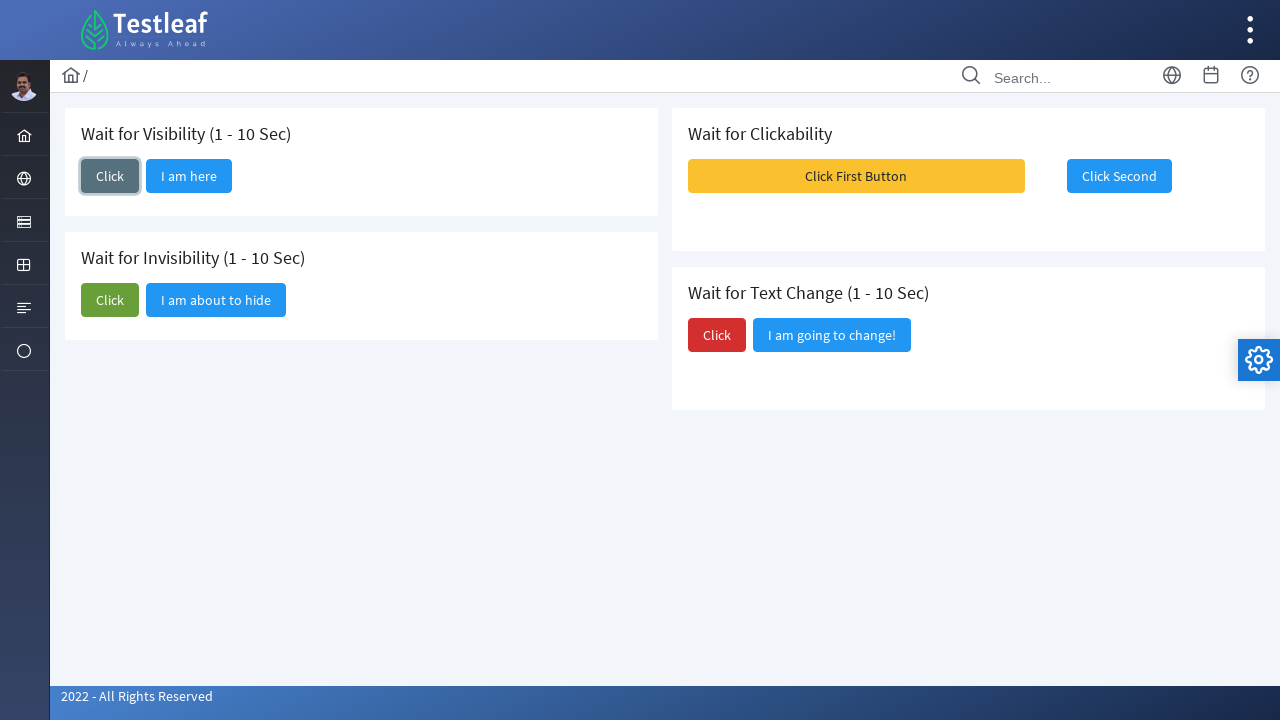

Retrieved text content: 'I am here'
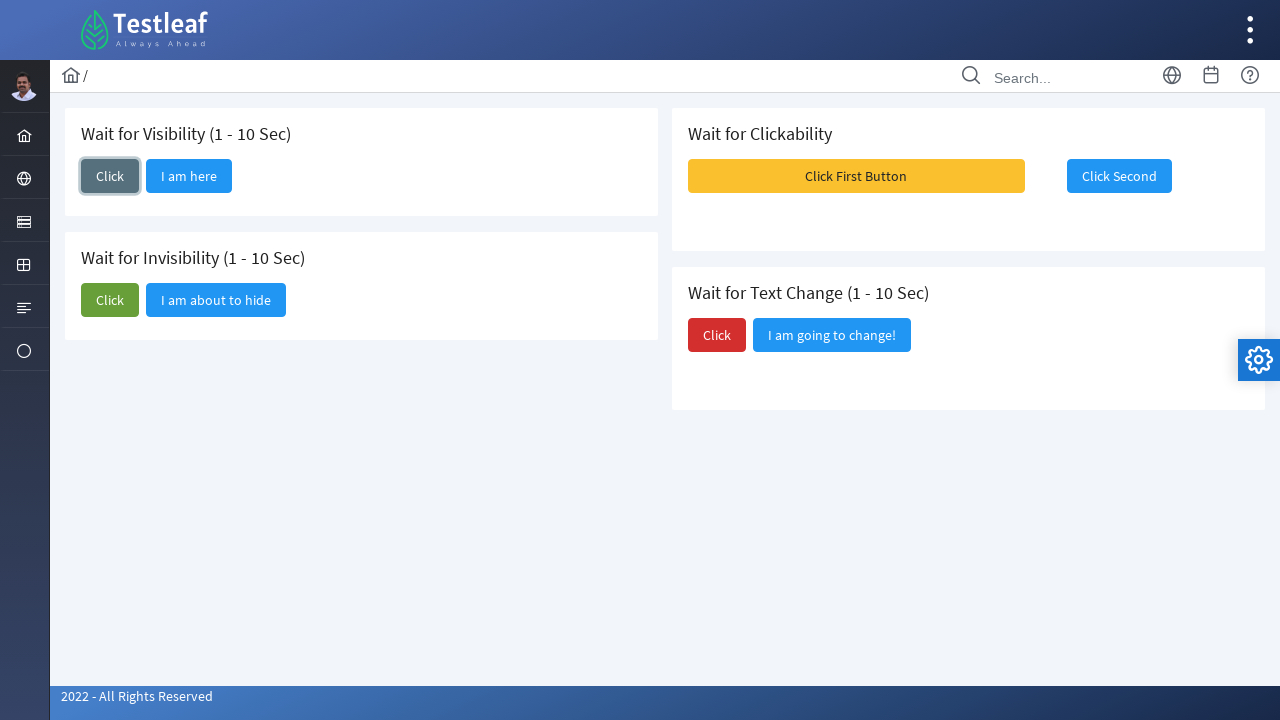

Printed element text: I am here
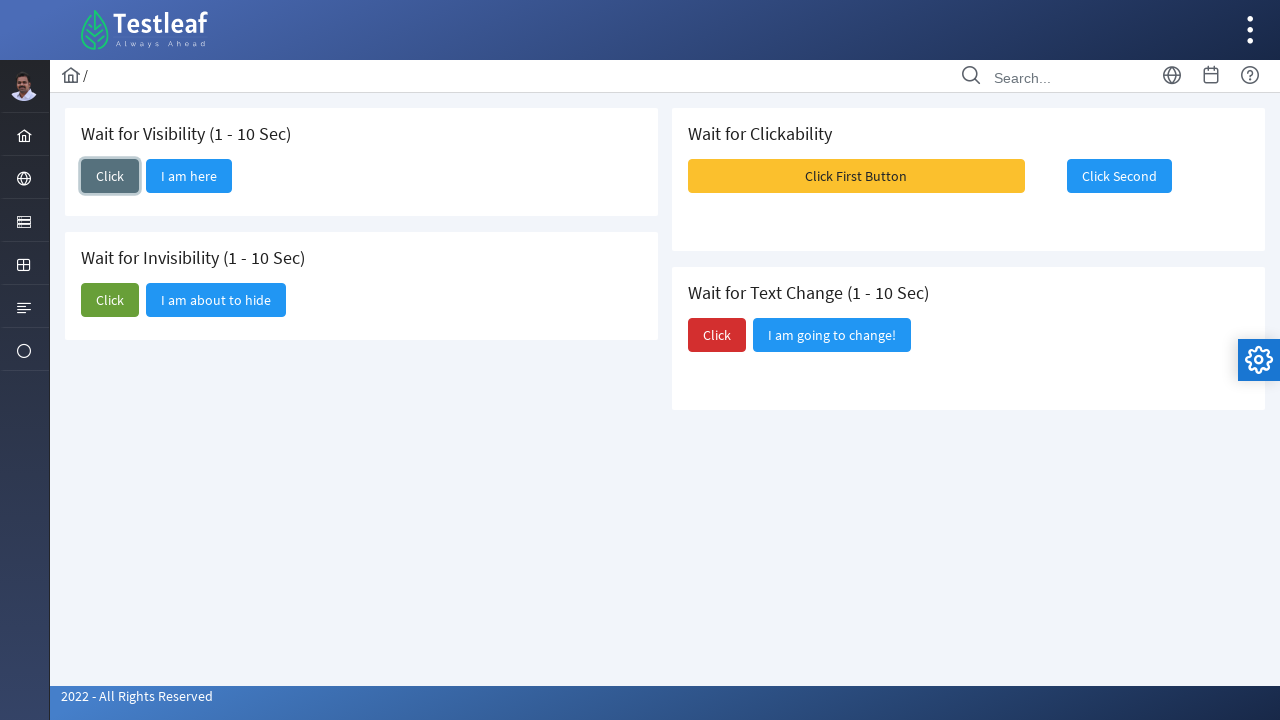

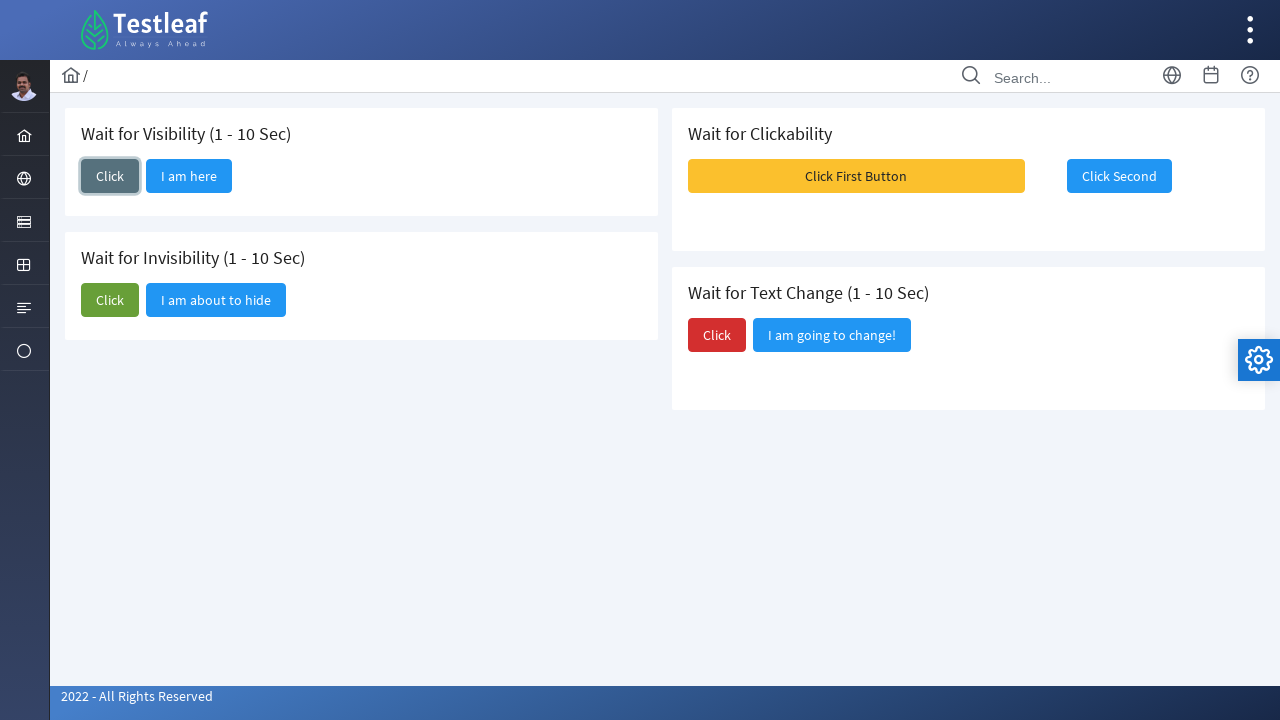